Tests a greeting form by entering a name "Vasia" and verifying that the page displays the expected greeting message "Привет, Vasia!"

Starting URL: https://lm.skillbox.cc/qa_tester/module01/

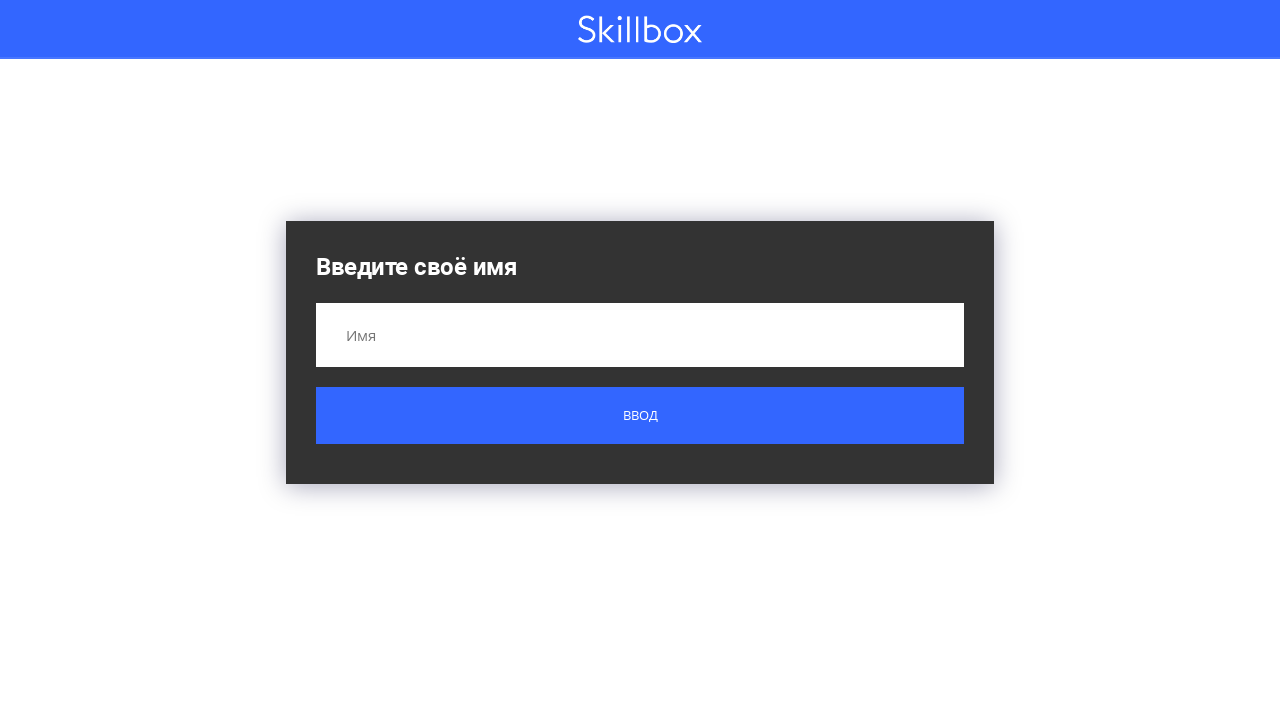

Navigated to greeting form page
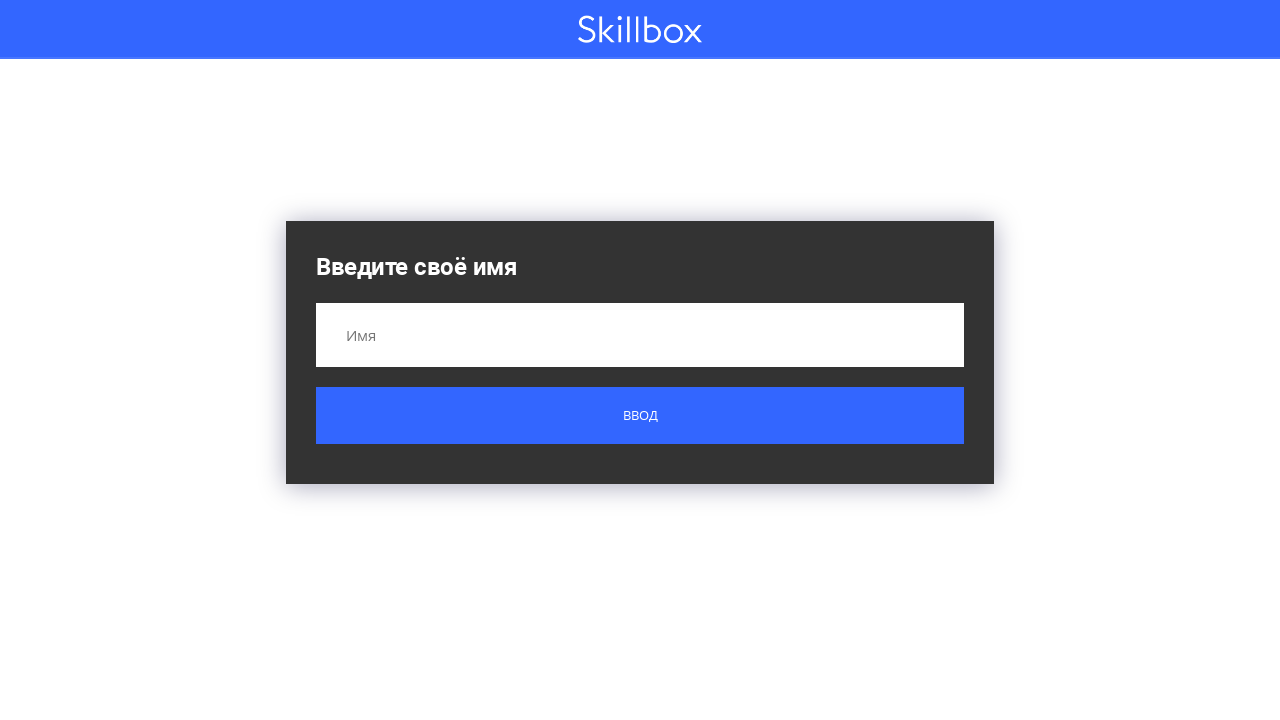

Entered 'Vasia' in the name input field on .custom-form__field
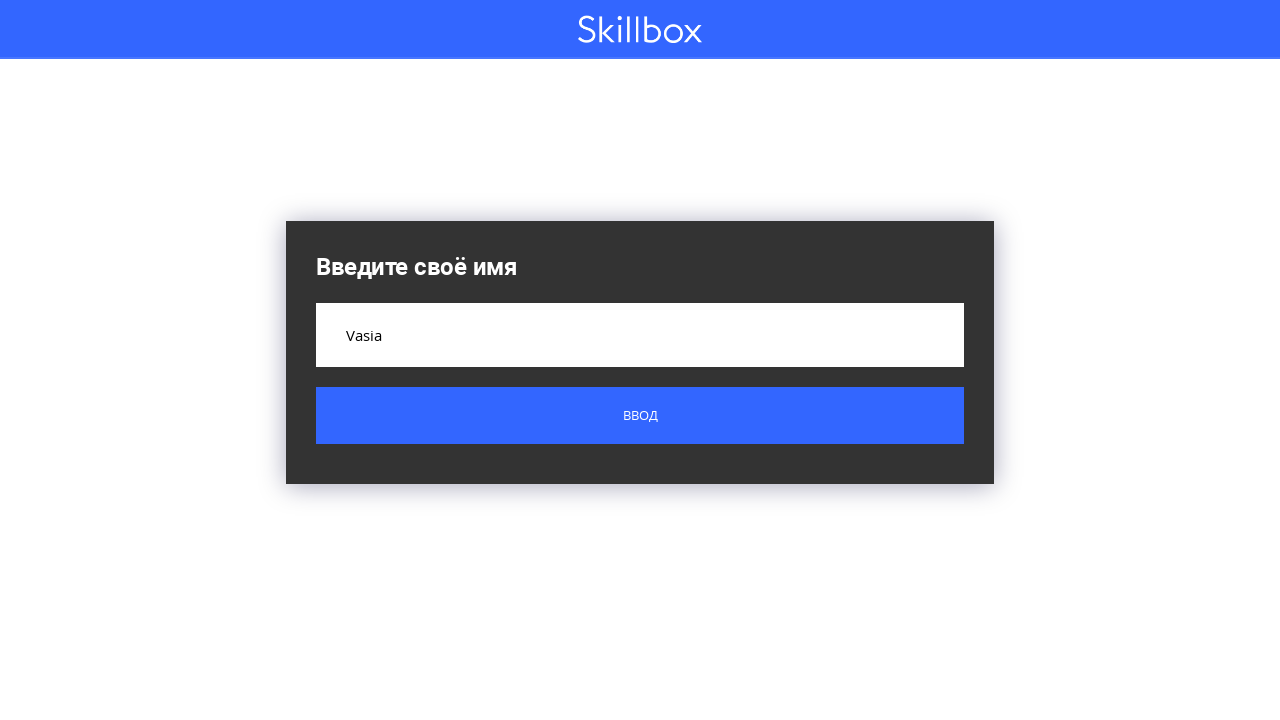

Clicked the submit button at (640, 416) on .button
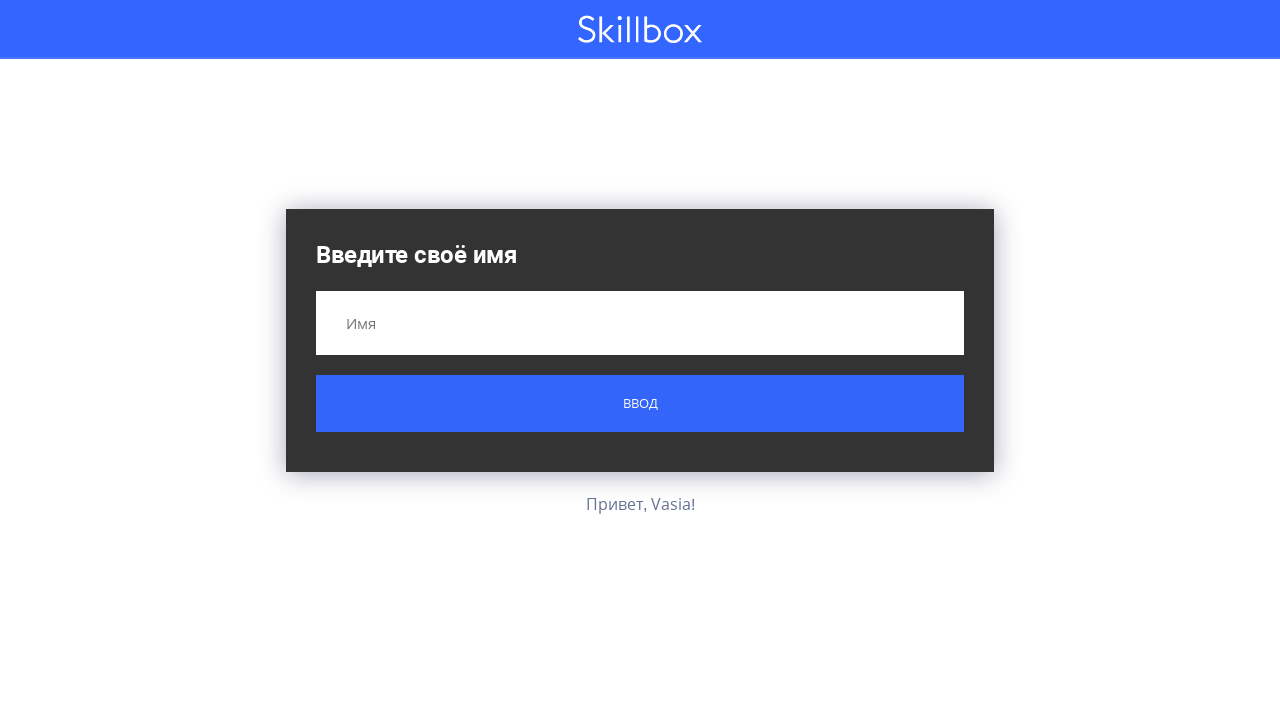

Greeting message element appeared
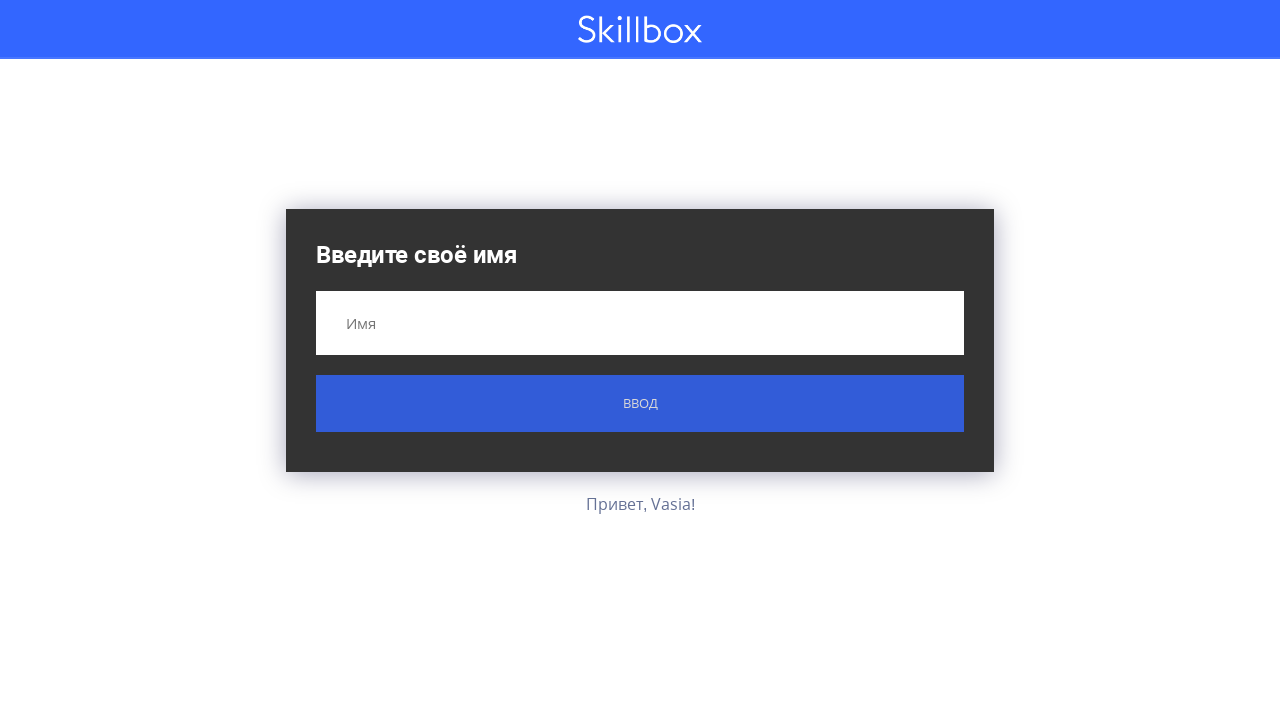

Verified greeting message displays: 'Привет, Vasia!'
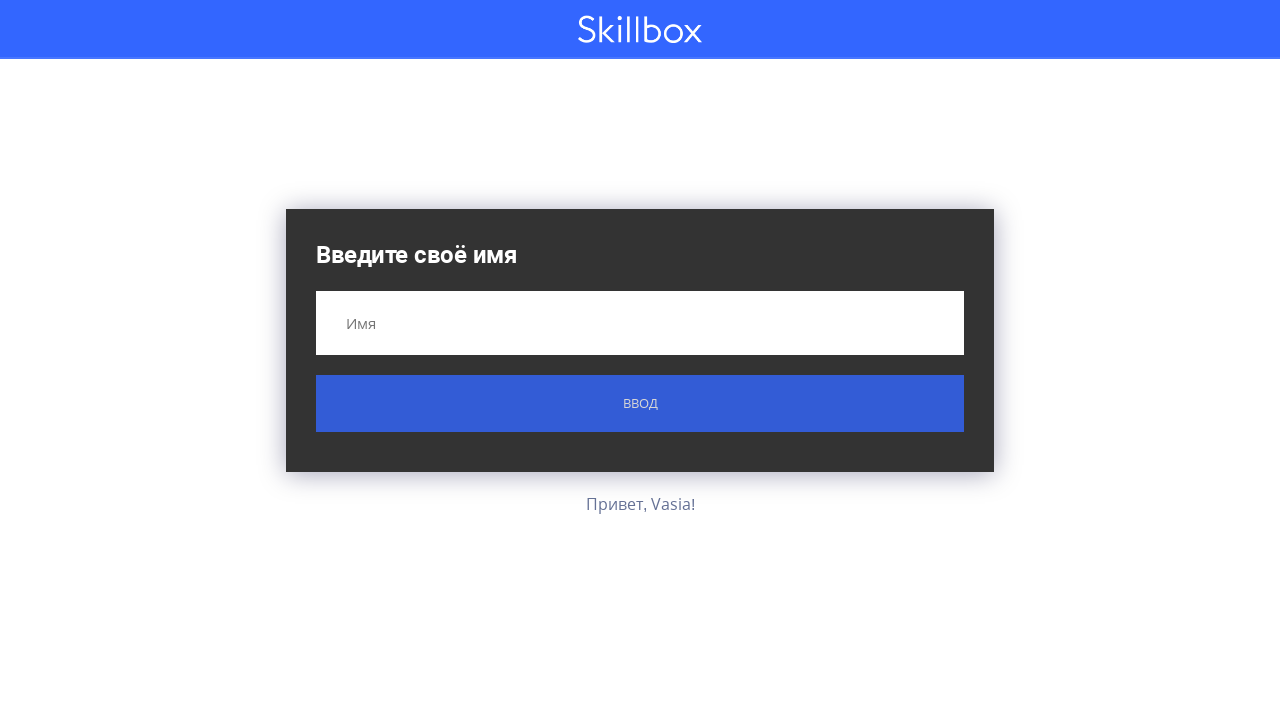

Assertion passed: greeting message matches expected text 'Привет, Vasia!'
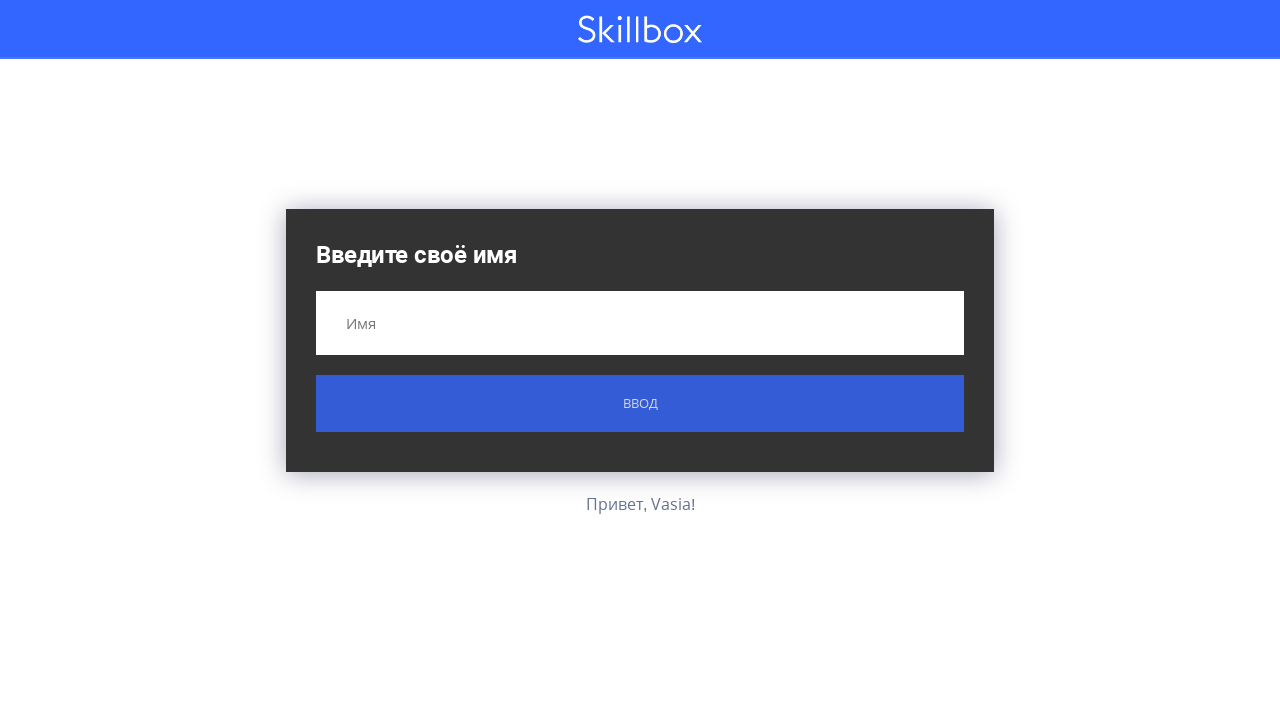

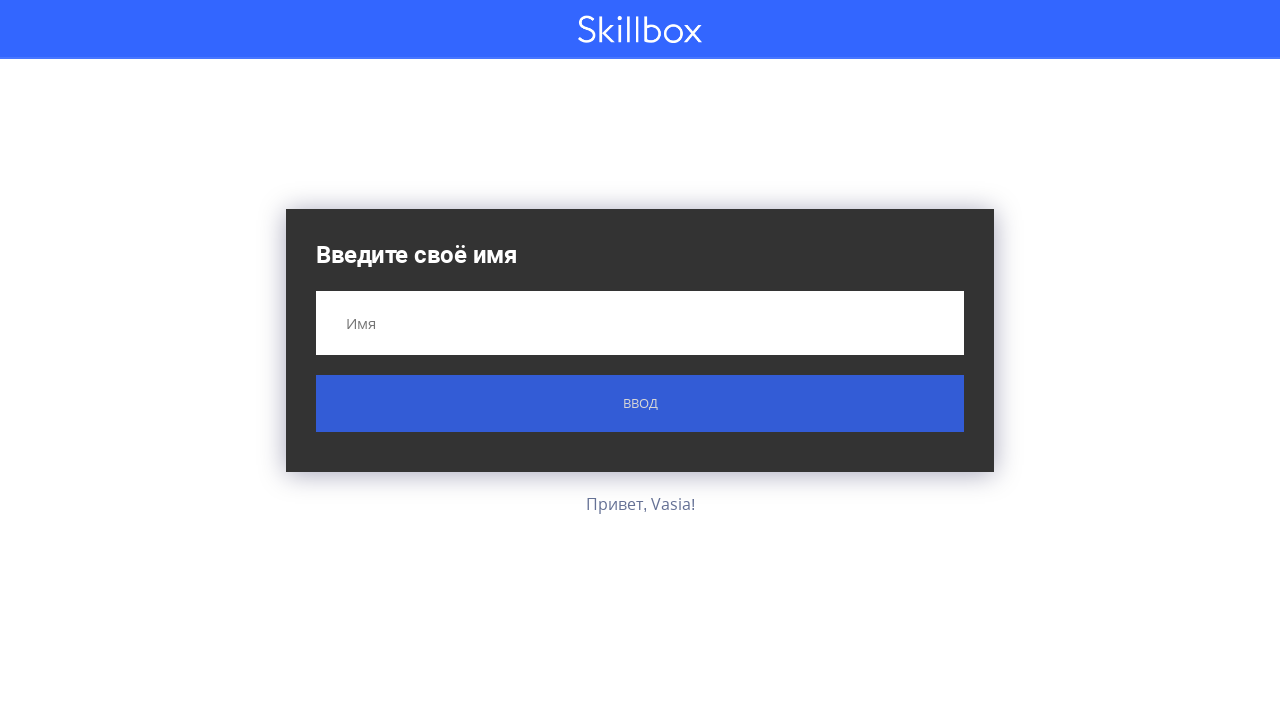